Navigates to the University of Latvia website and verifies that the page title is "Latvijas Universitāte"

Starting URL: https://www.lu.lv/

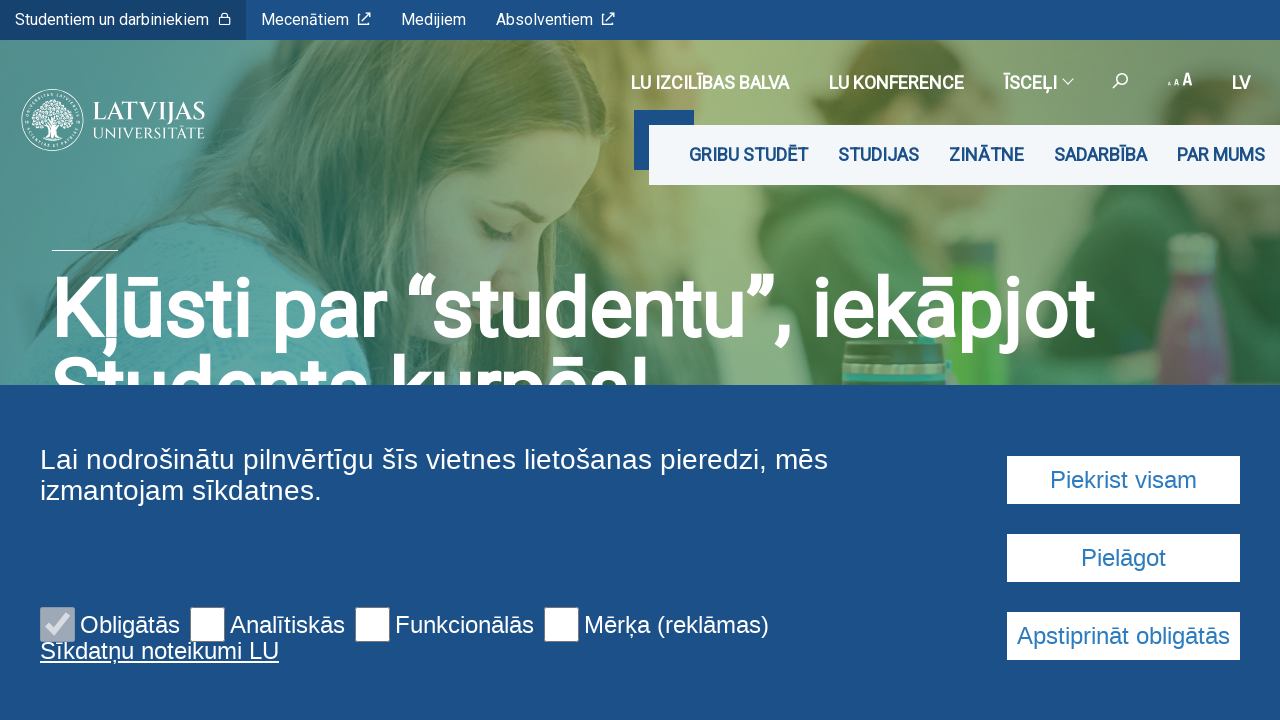

Navigated to University of Latvia website (https://www.lu.lv/)
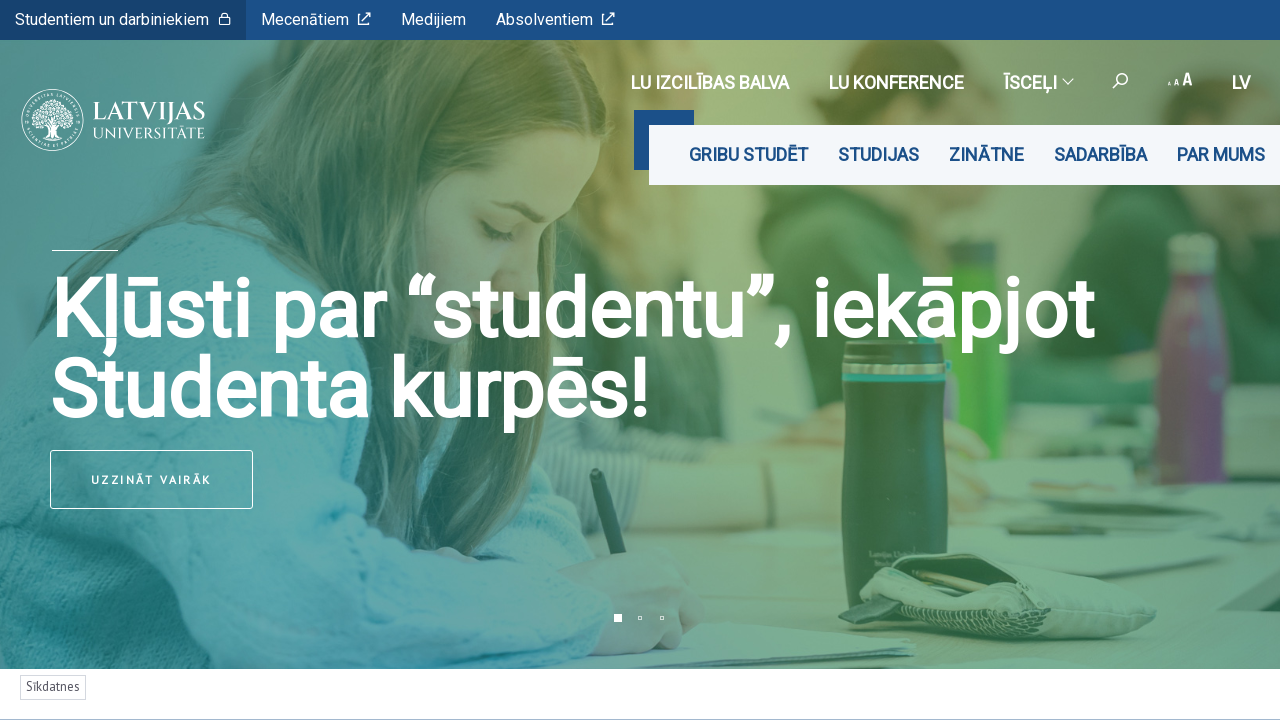

Verified page title is 'Latvijas Universitāte'
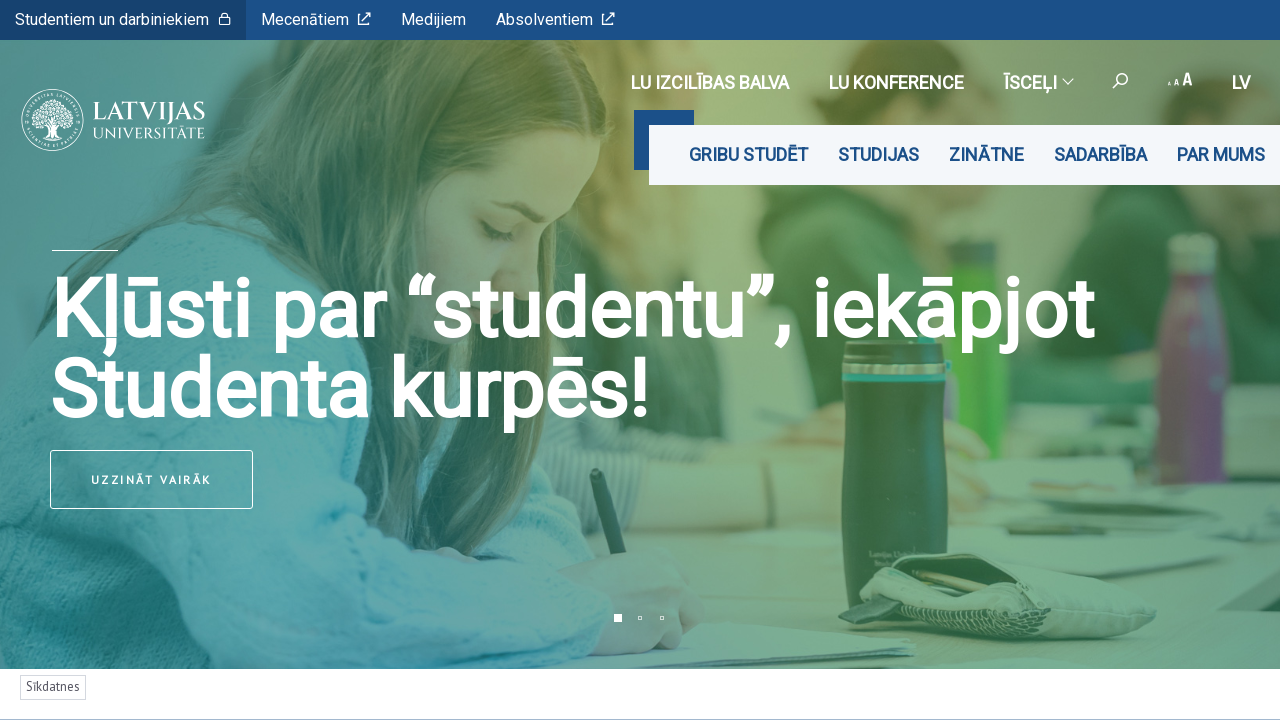

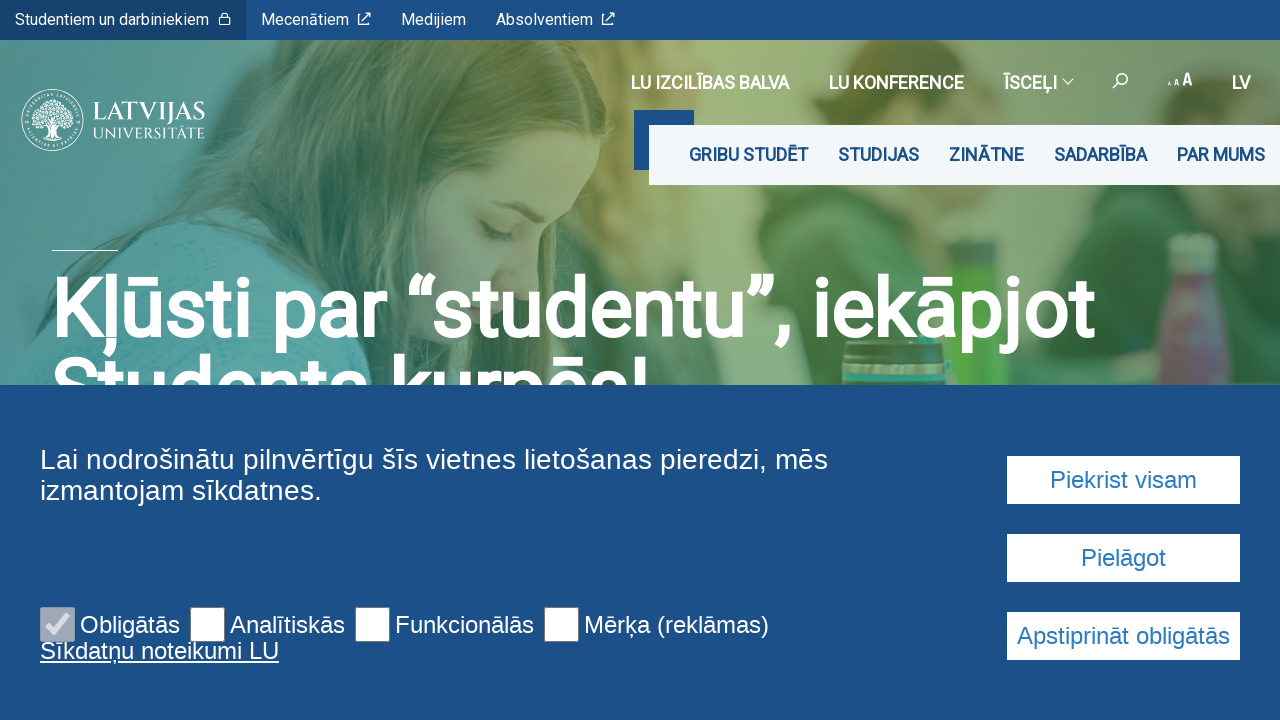